Tests a datepicker form field by entering a date value and pressing Enter to confirm the selection

Starting URL: https://formy-project.herokuapp.com/datepicker

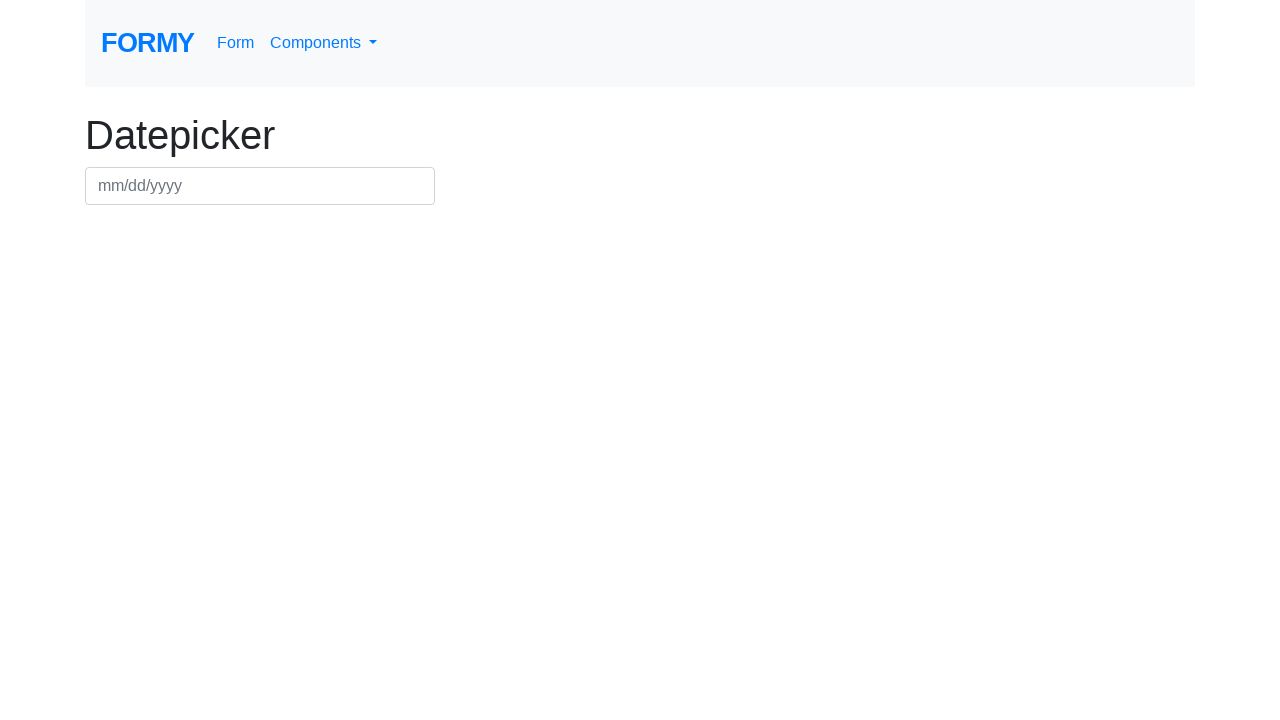

Filled datepicker field with date 03/03/2020 on #datepicker
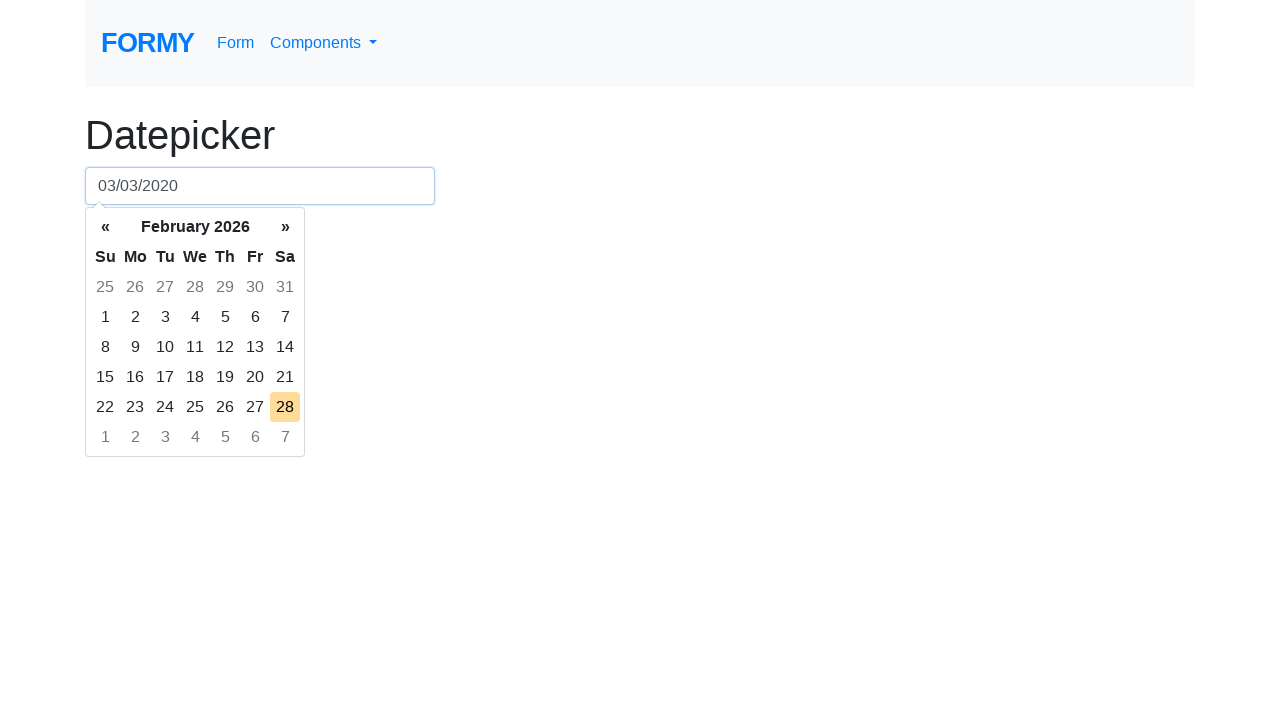

Pressed Enter to confirm date selection on #datepicker
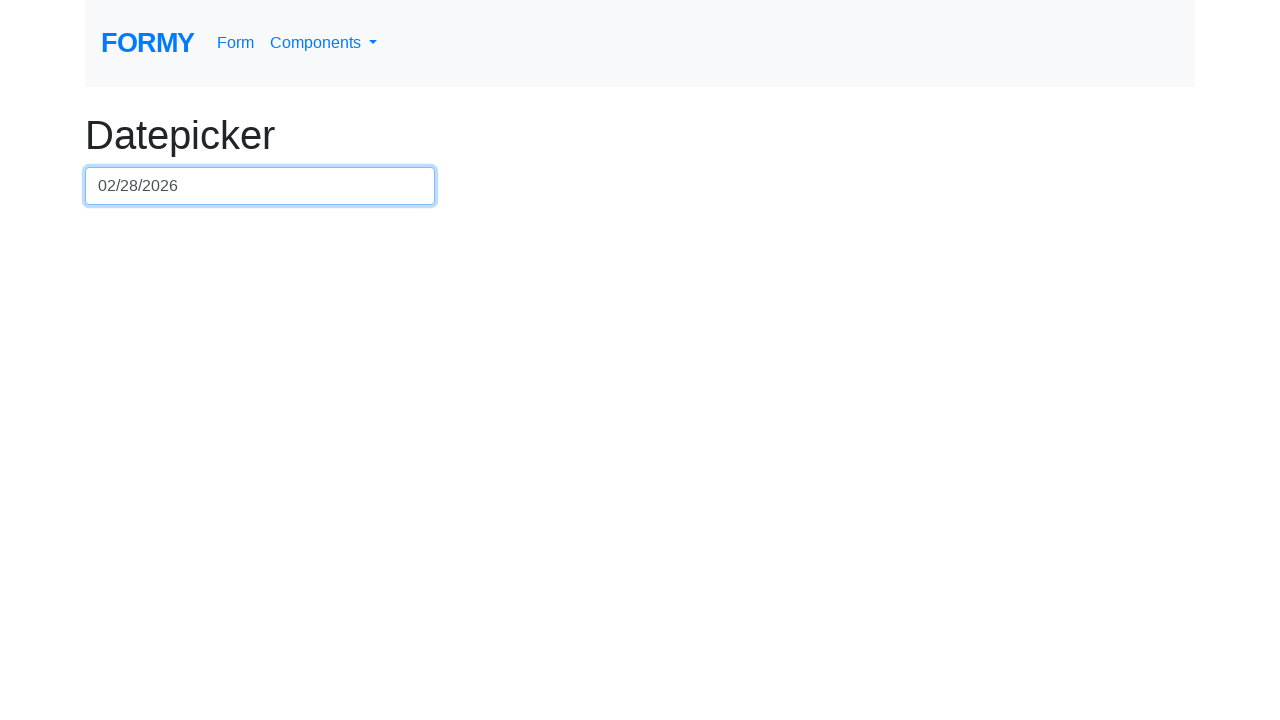

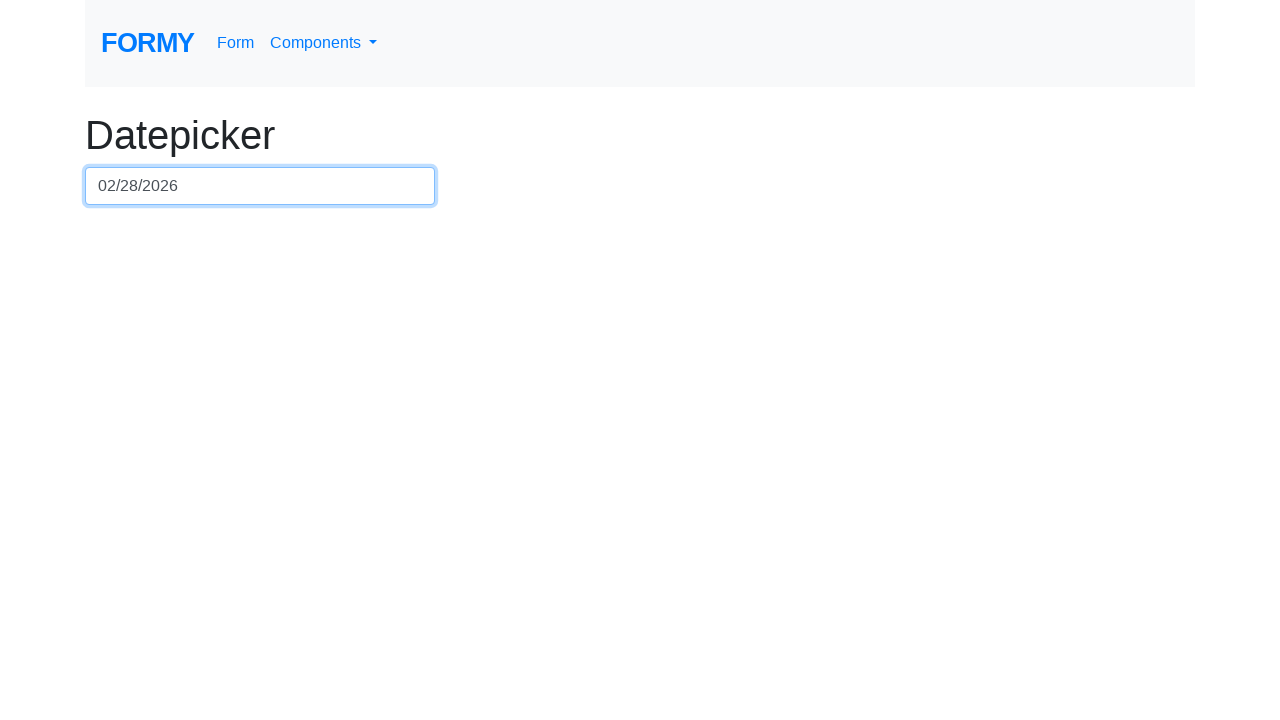